Navigates to Selenium website, right-clicks on navigation items to open them in new tabs, switches to the first new tab to verify it loaded, then closes it

Starting URL: https://www.selenium.dev/

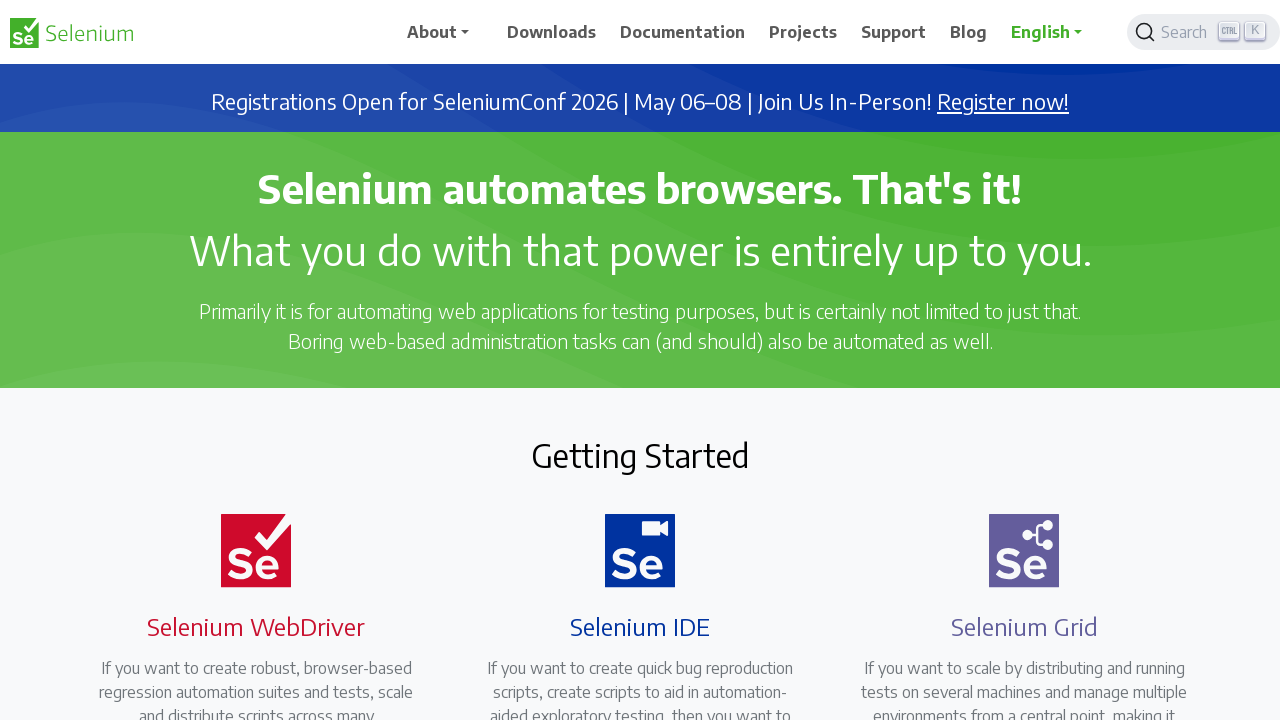

Located all top navigation elements
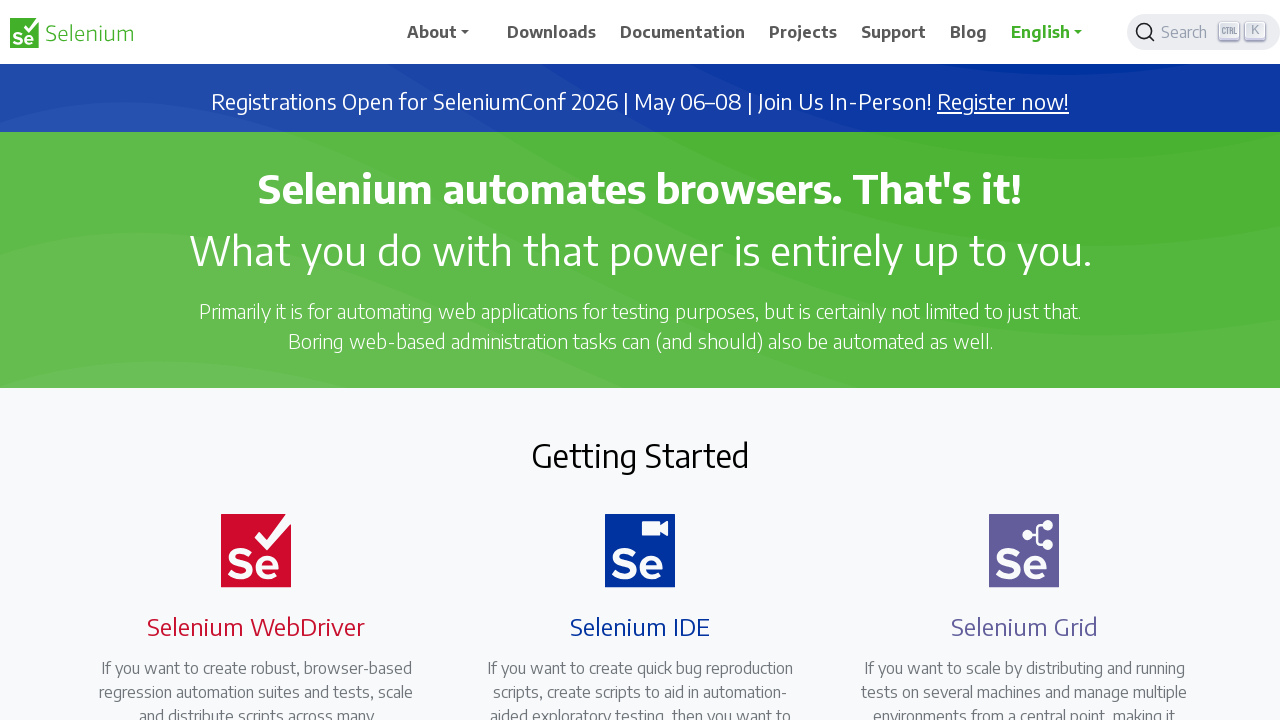

Stored reference to original tab
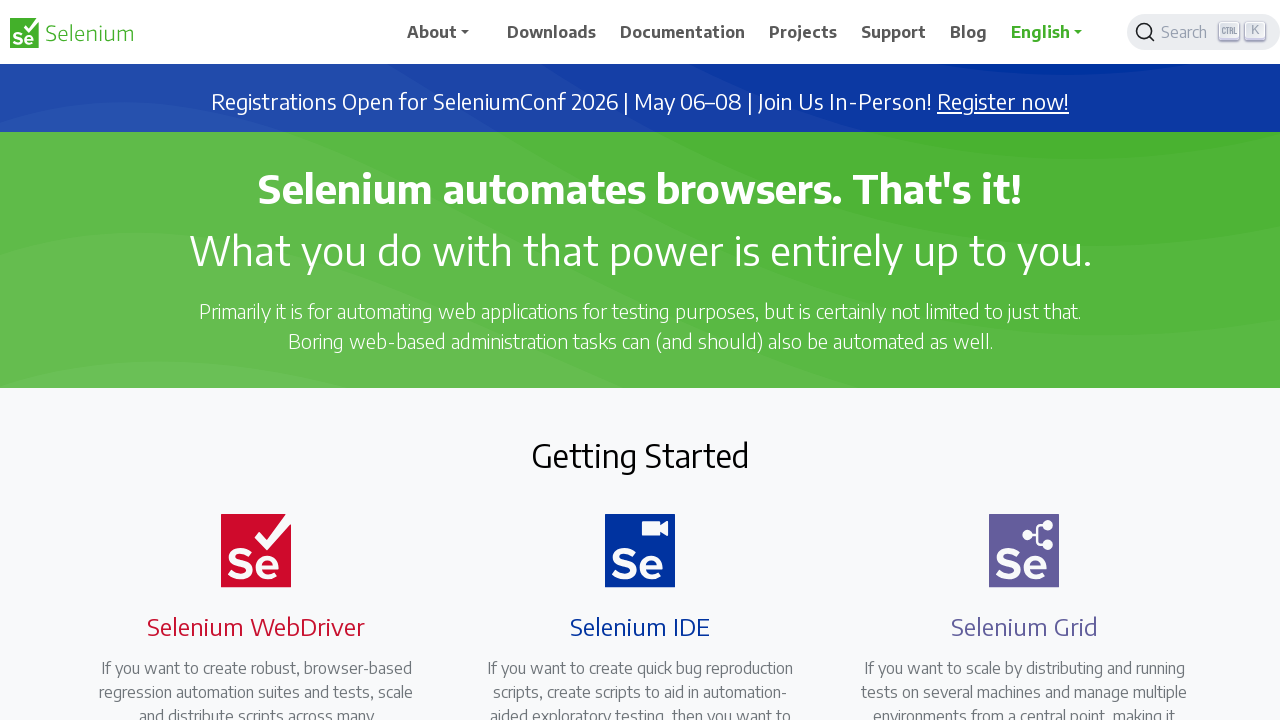

Right-clicked on navigation element to show context menu at (556, 32) on li.nav-item.mr-4.mb-2.mb-lg-0 >> nth=0
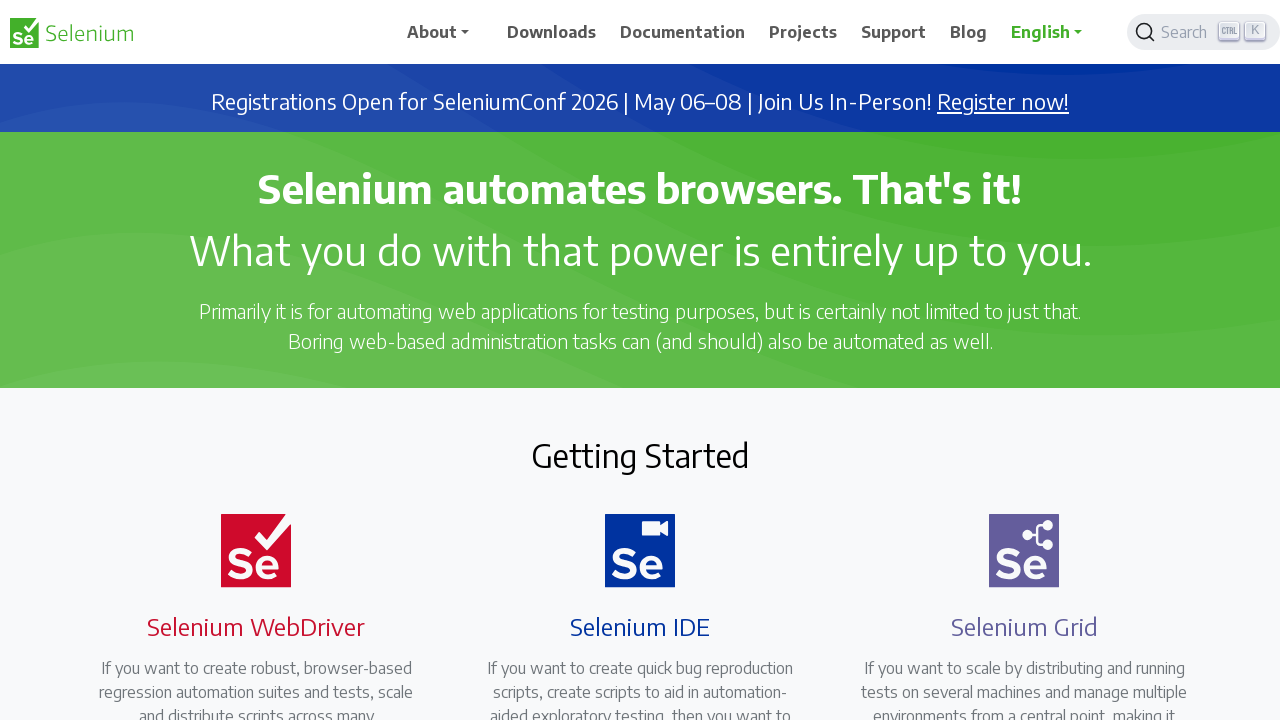

Pressed 'T' to open navigation element in new tab
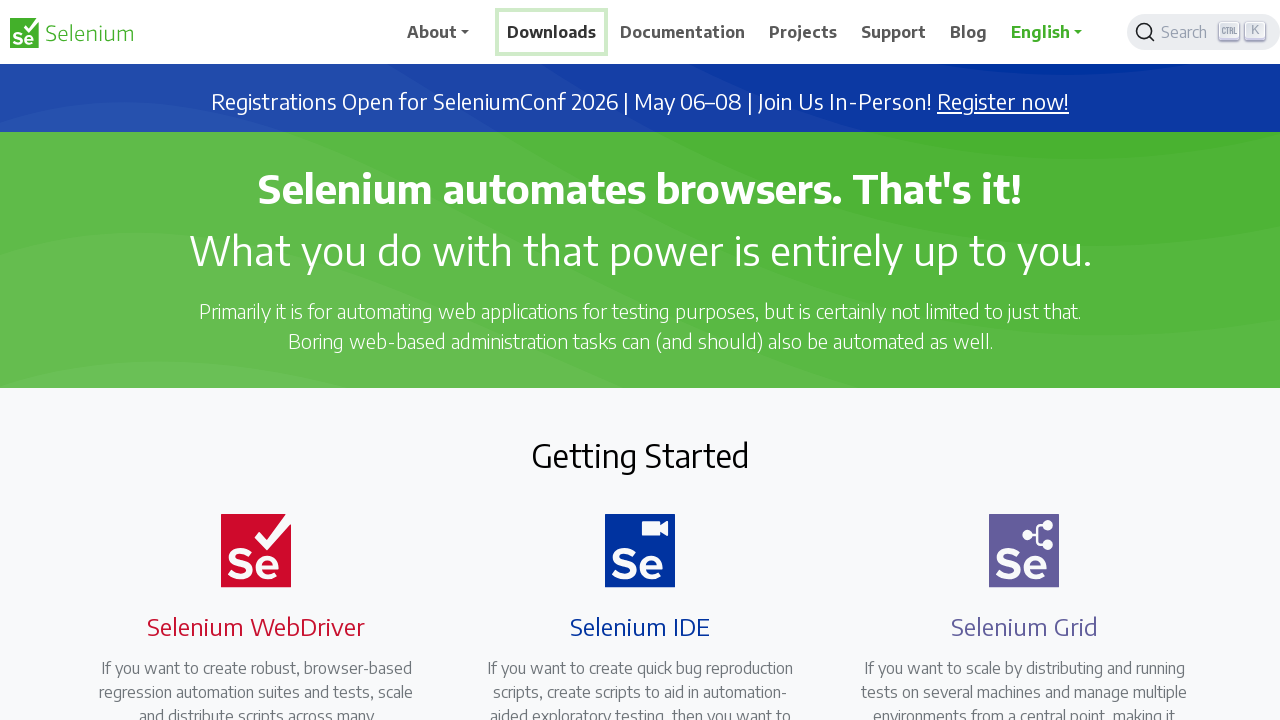

Right-clicked on navigation element to show context menu at (687, 32) on li.nav-item.mr-4.mb-2.mb-lg-0 >> nth=1
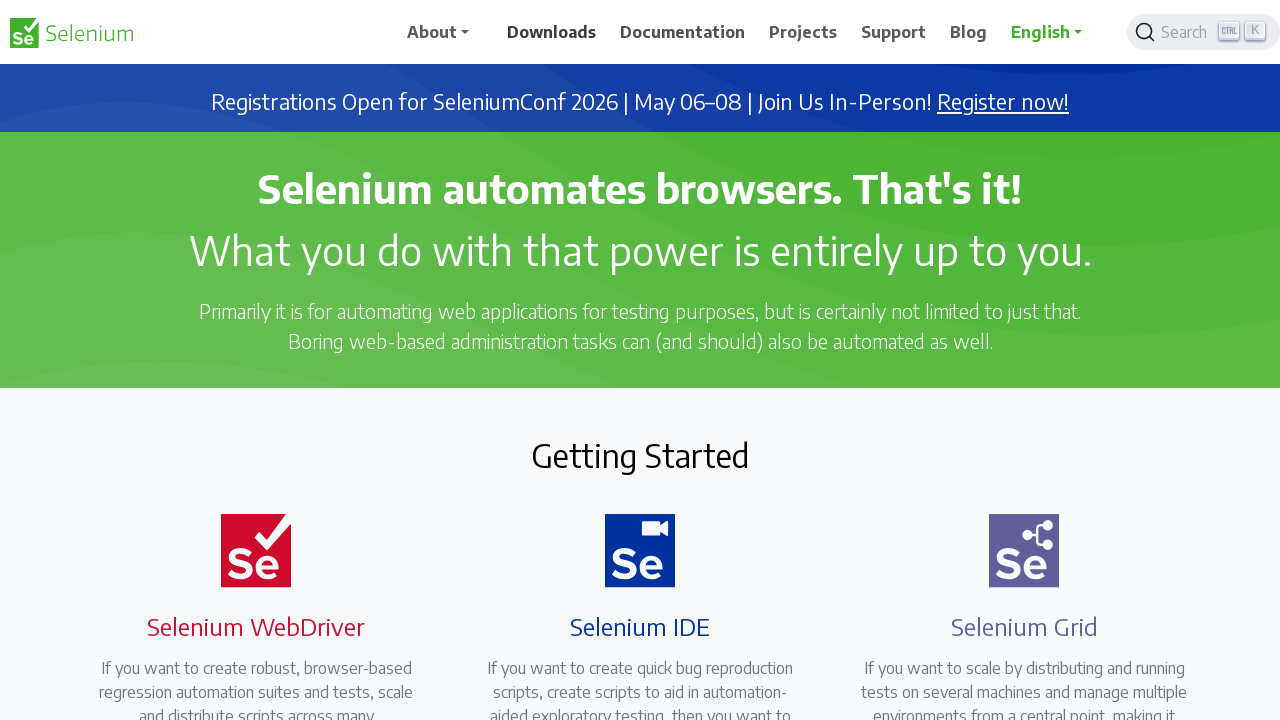

Pressed 'T' to open navigation element in new tab
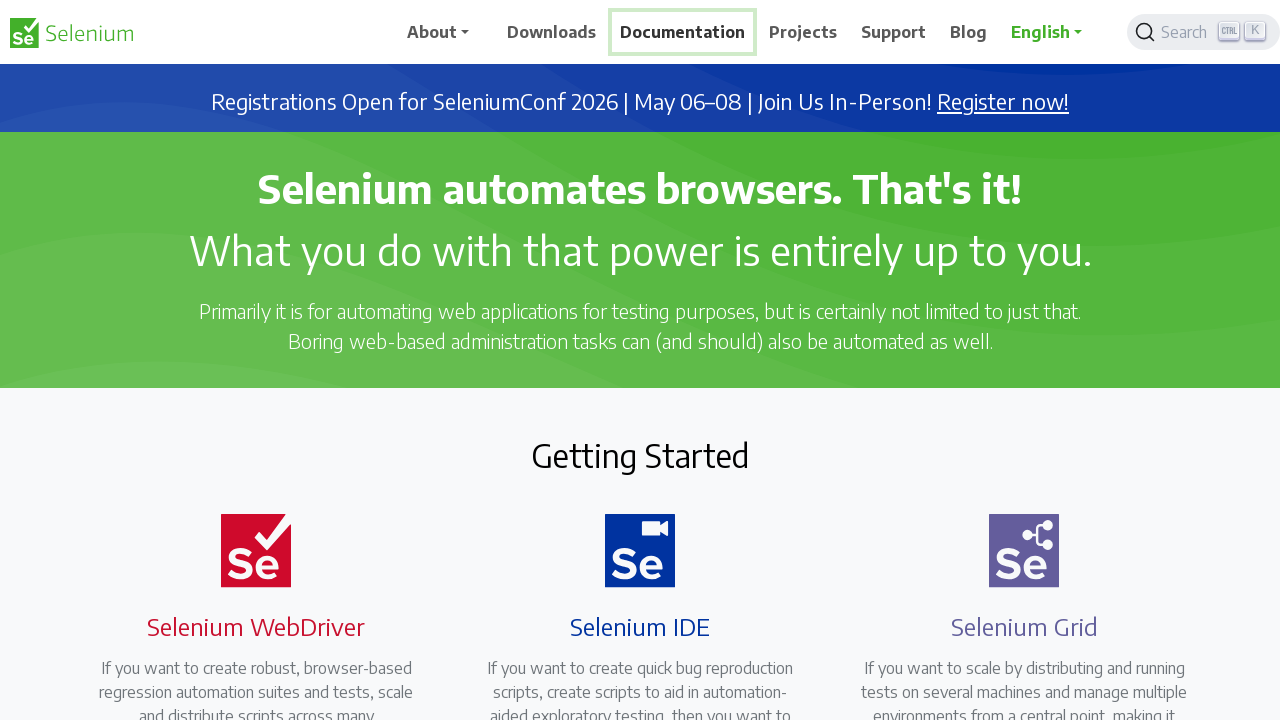

Right-clicked on navigation element to show context menu at (807, 32) on li.nav-item.mr-4.mb-2.mb-lg-0 >> nth=2
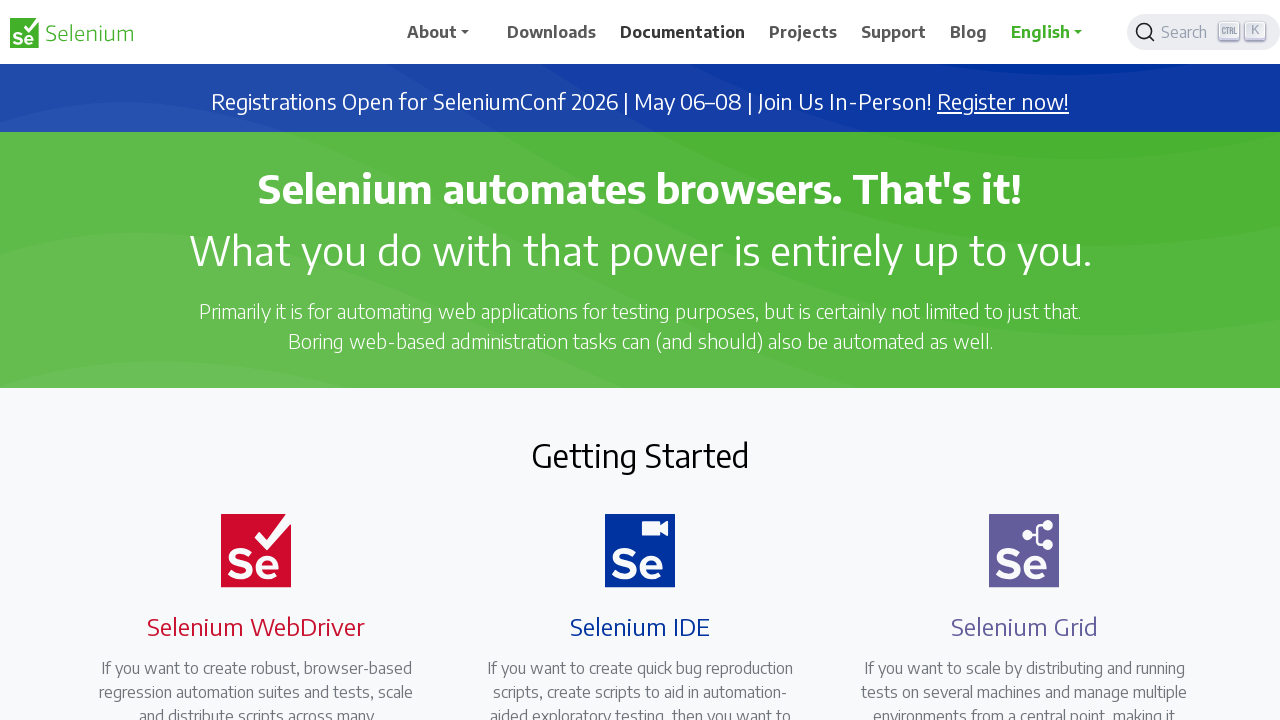

Pressed 'T' to open navigation element in new tab
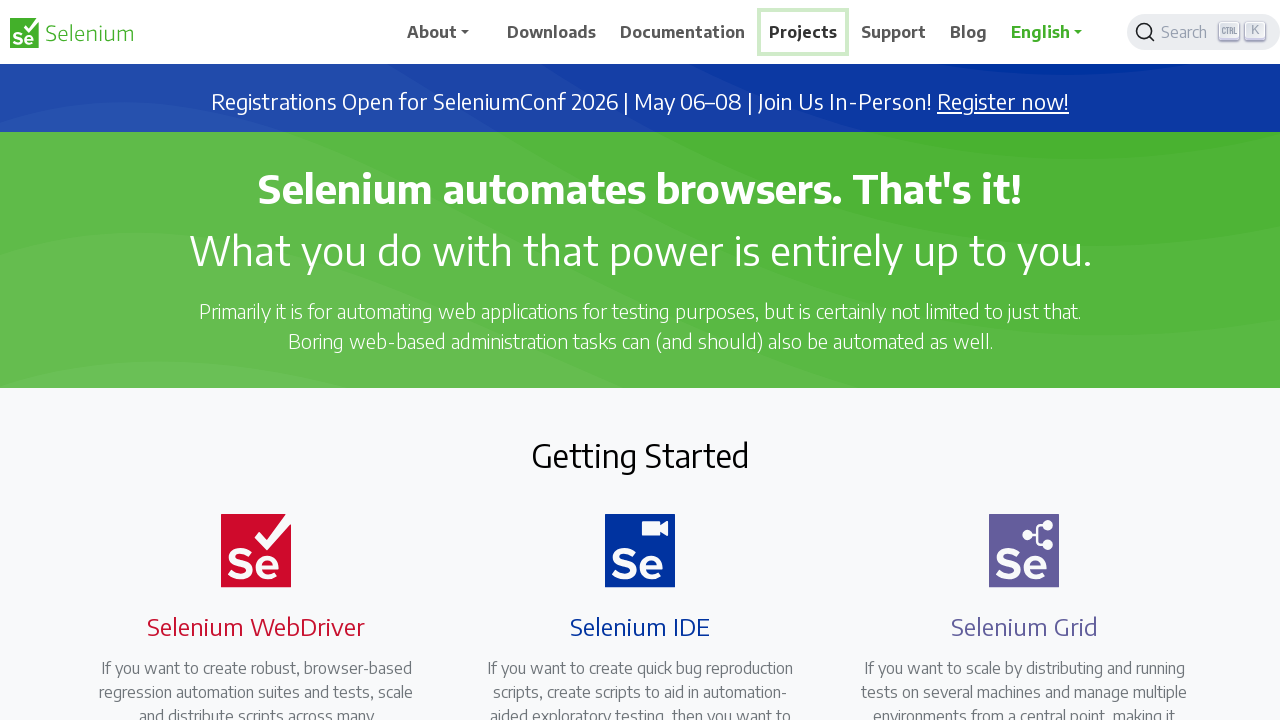

Right-clicked on navigation element to show context menu at (898, 32) on li.nav-item.mr-4.mb-2.mb-lg-0 >> nth=3
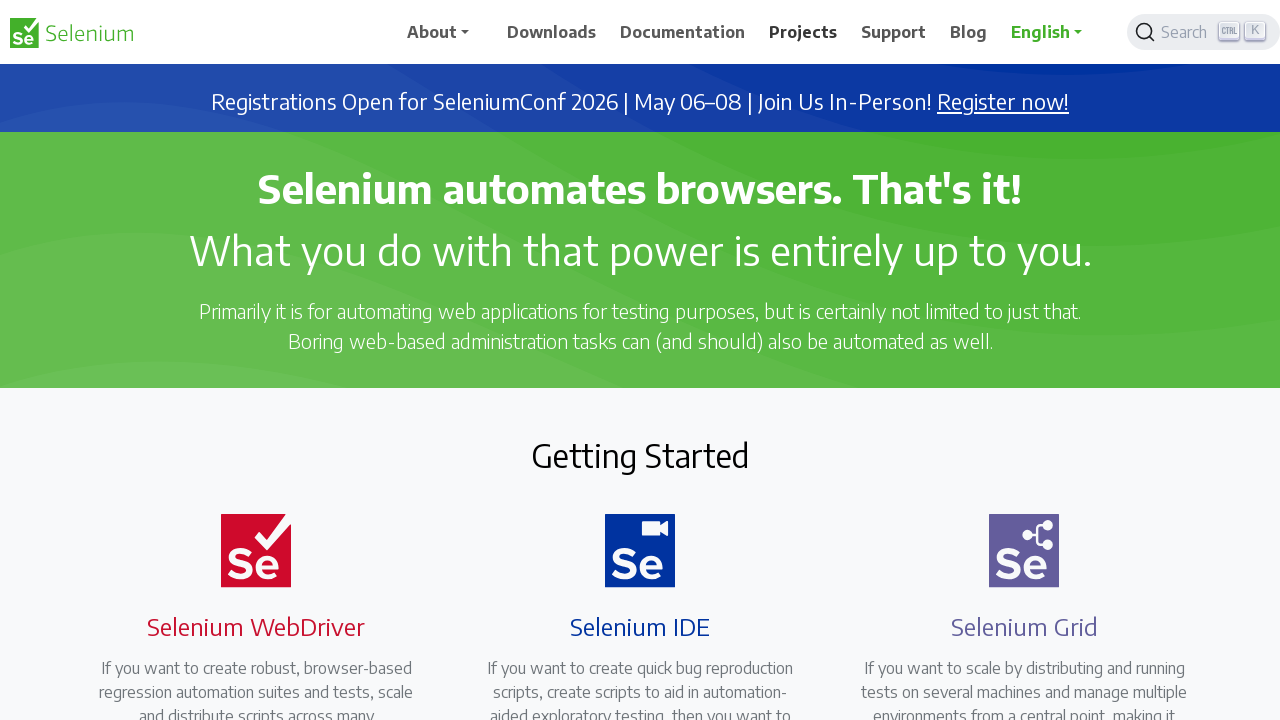

Pressed 'T' to open navigation element in new tab
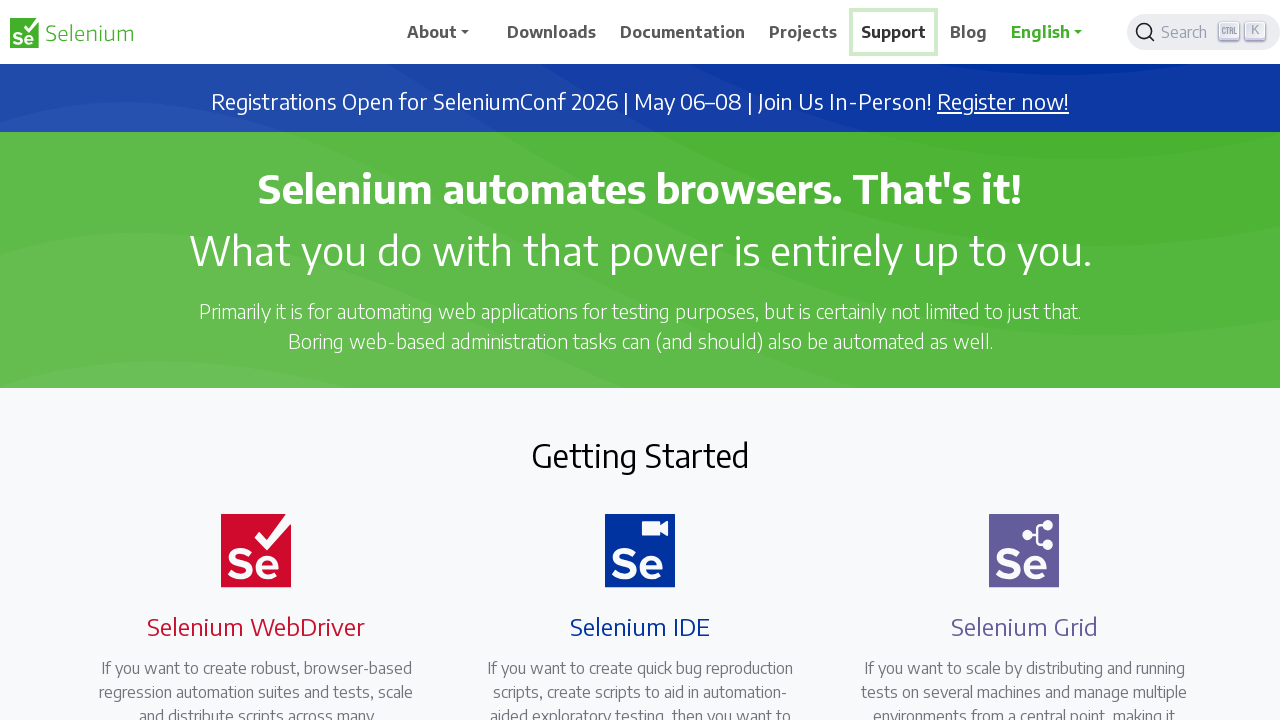

Right-clicked on navigation element to show context menu at (973, 32) on li.nav-item.mr-4.mb-2.mb-lg-0 >> nth=4
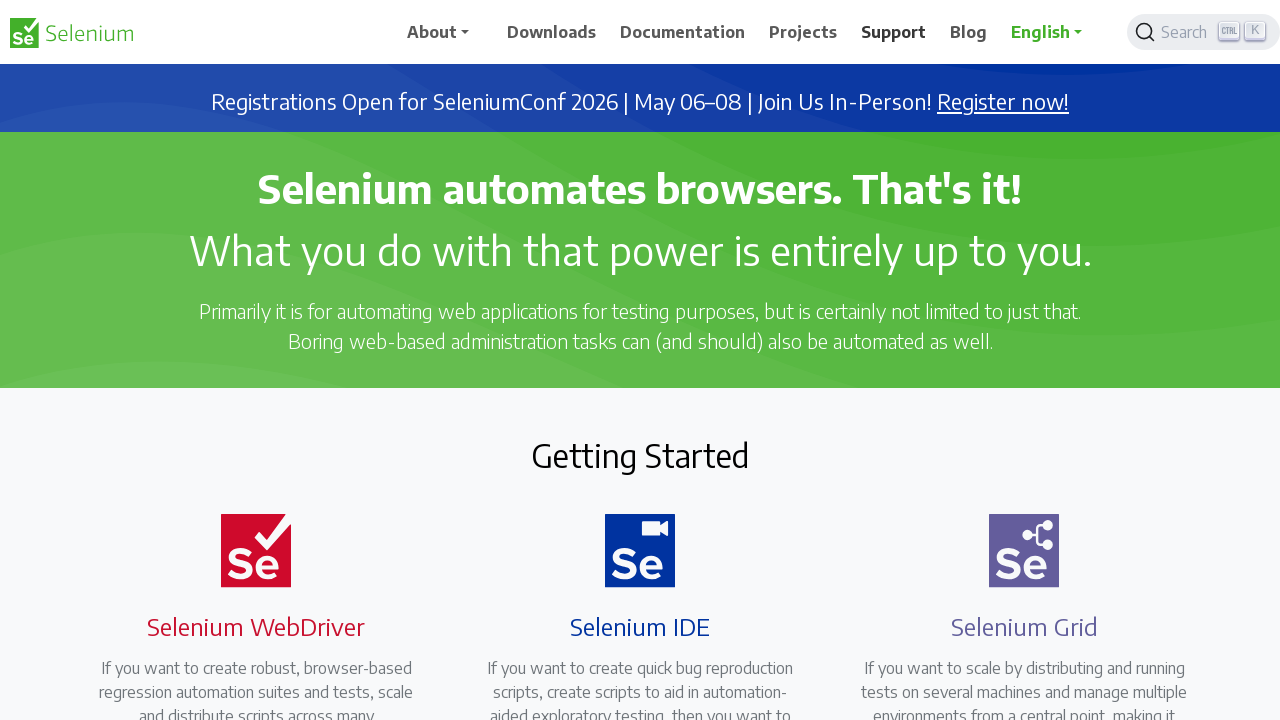

Pressed 'T' to open navigation element in new tab
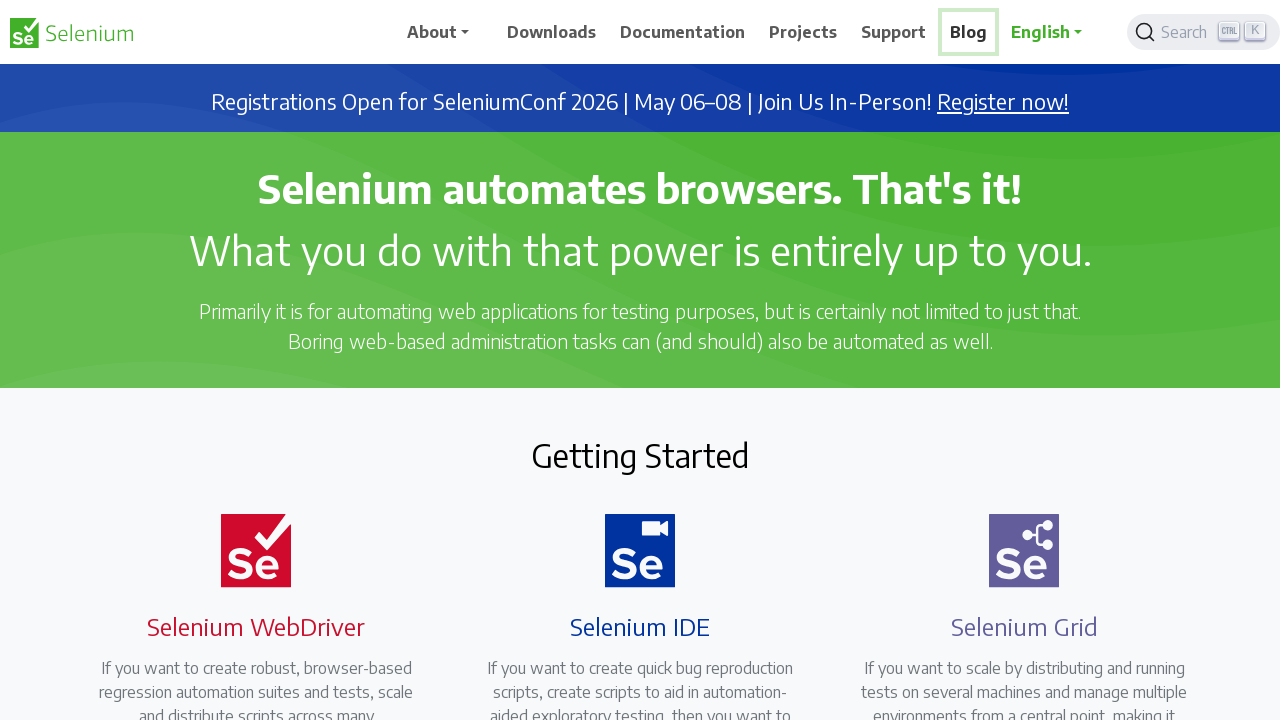

Retrieved all open pages/tabs from context
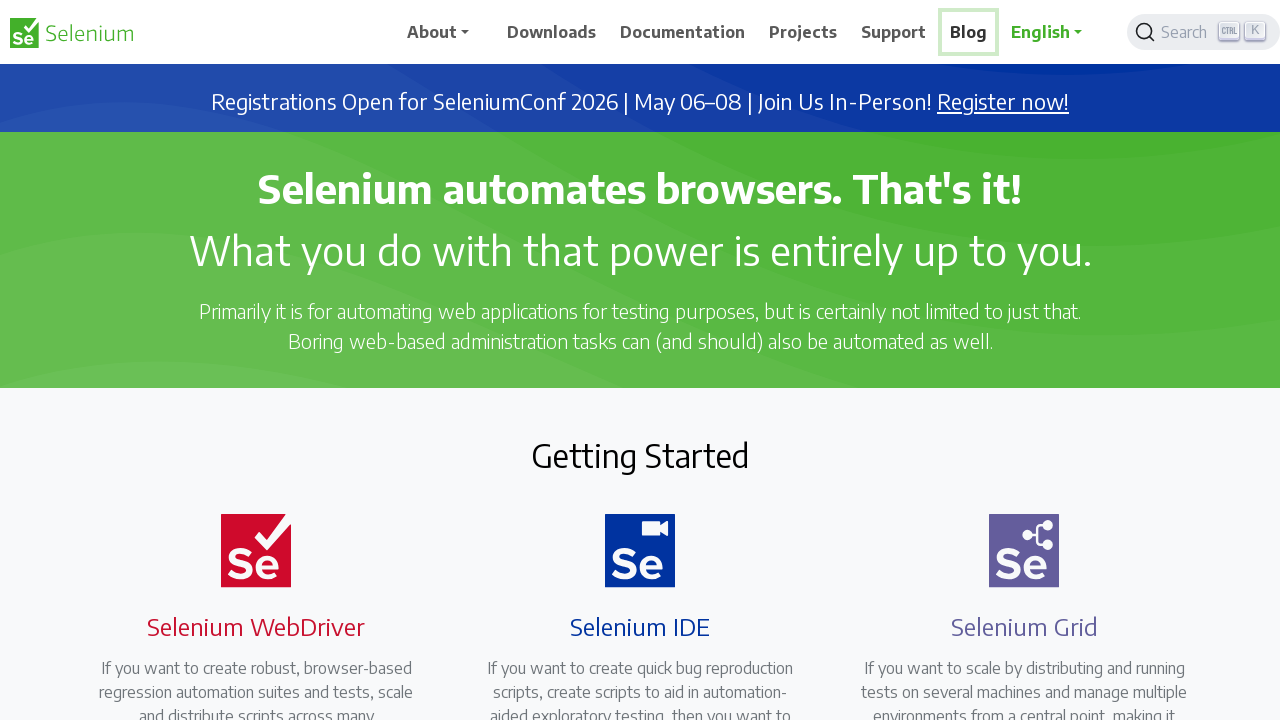

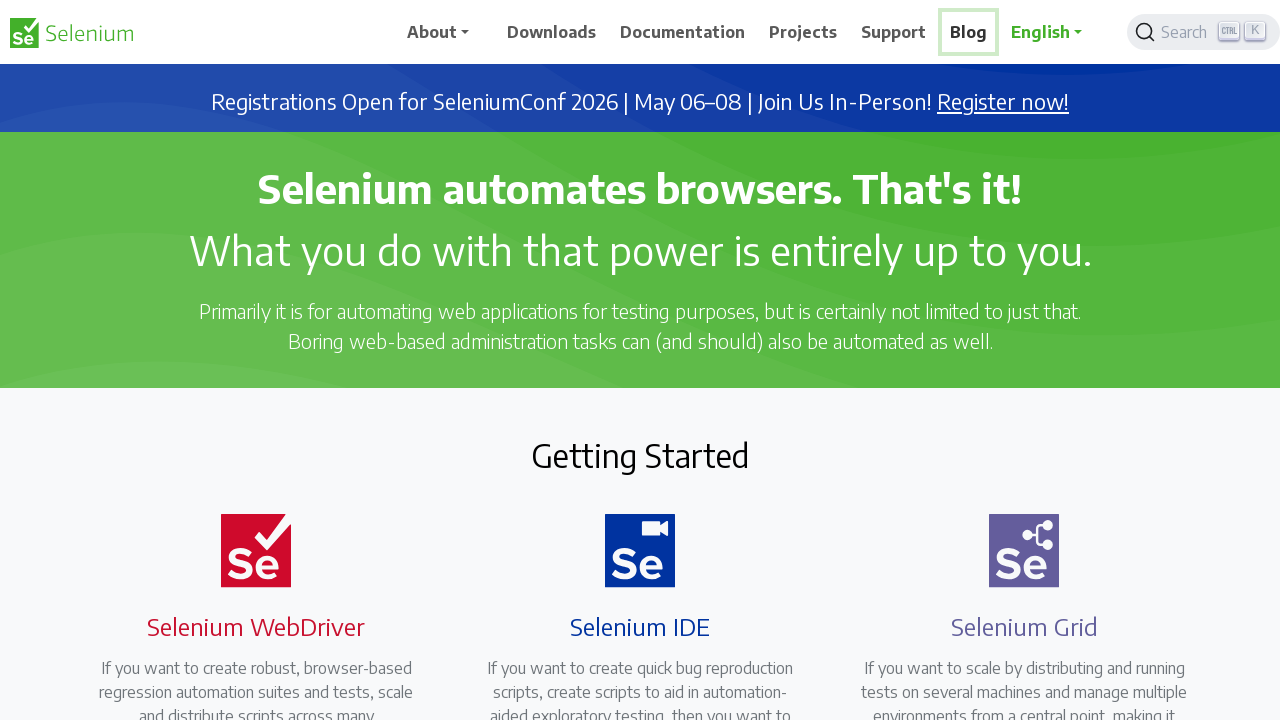